Tests the Eteration Academy website by navigating to the instructors page and verifying that instructor information is displayed

Starting URL: https://academy.eteration.com/

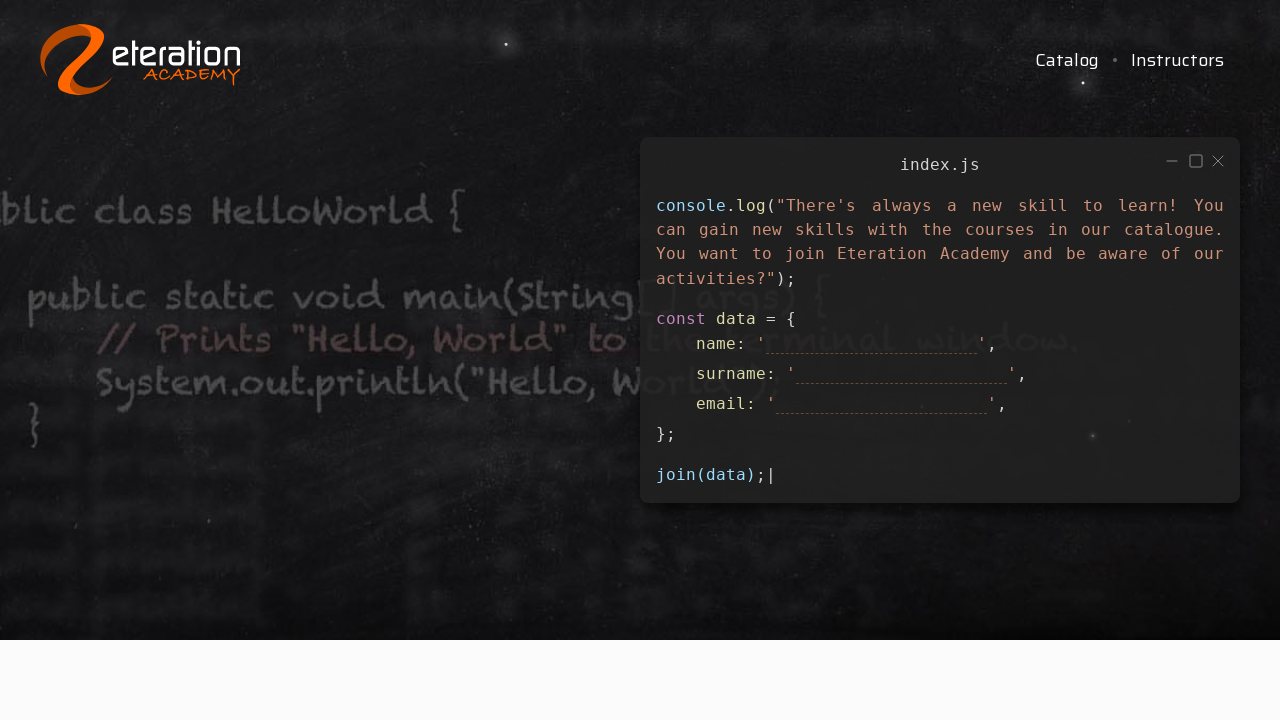

Clicked on Instructors link at (1178, 60) on xpath=/html/body/div/div[1]/div/div[3]/ul/li[2]
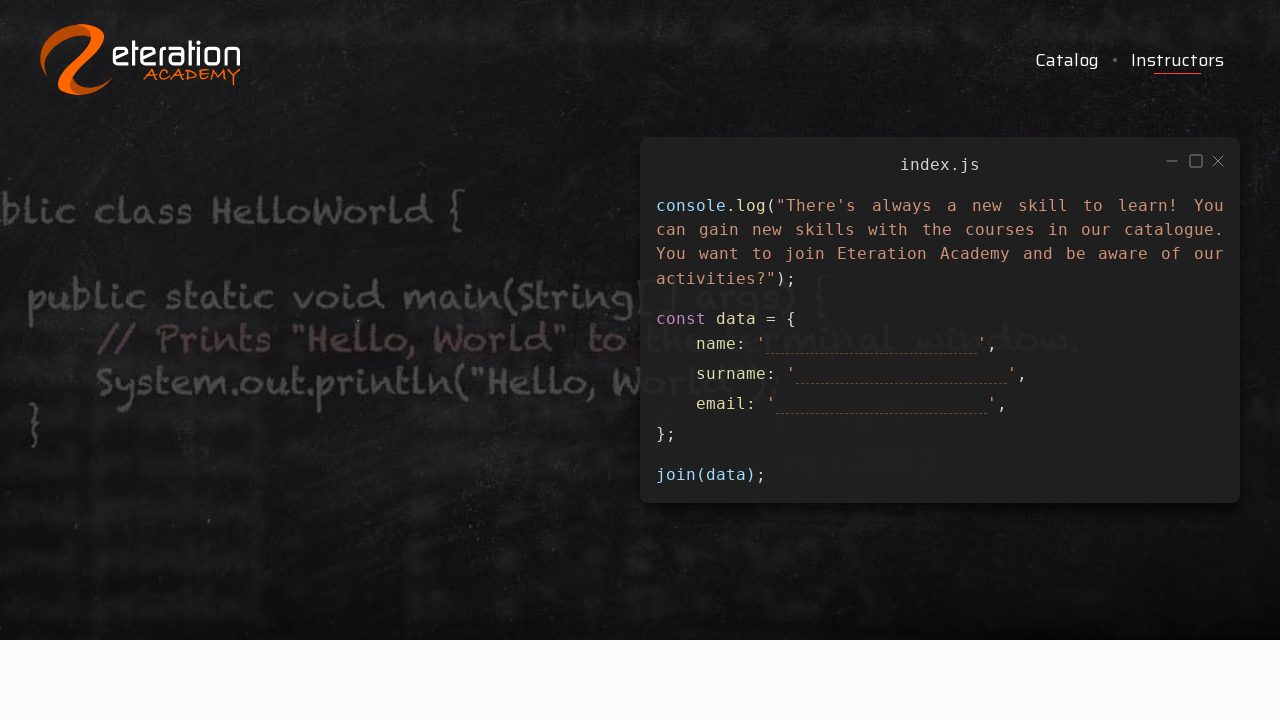

Navigated to instructors page
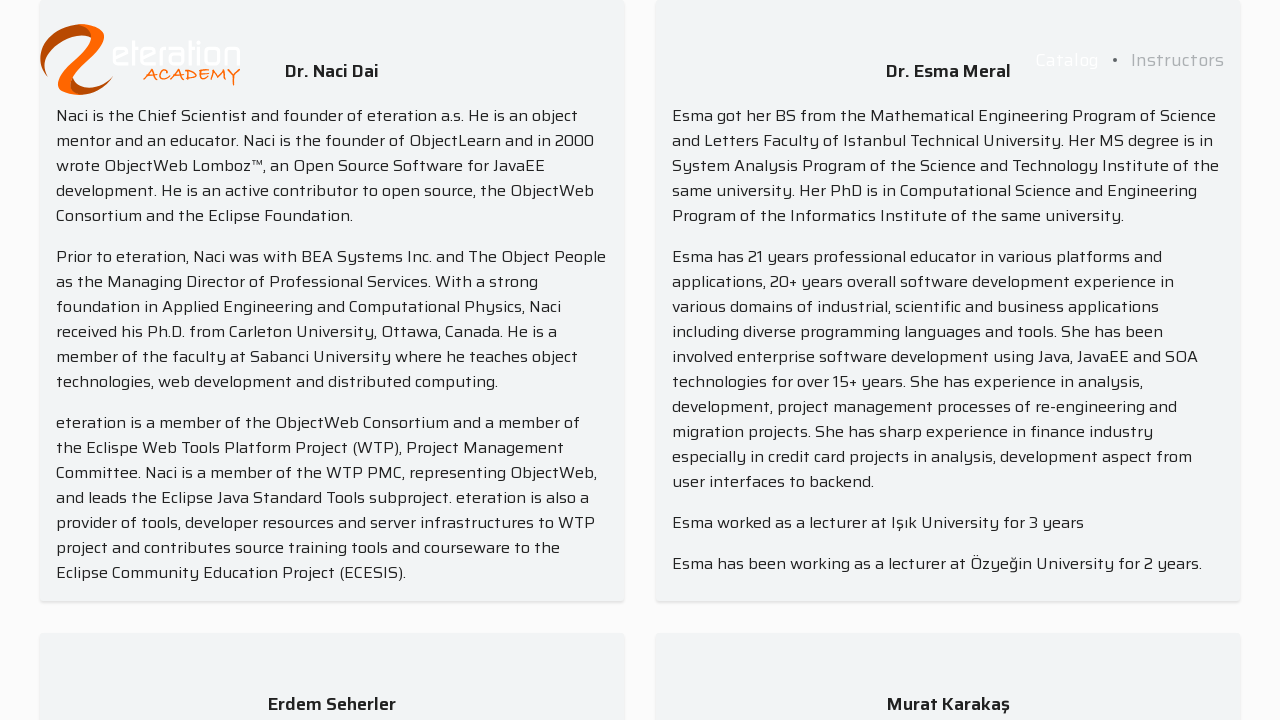

First instructor item became visible
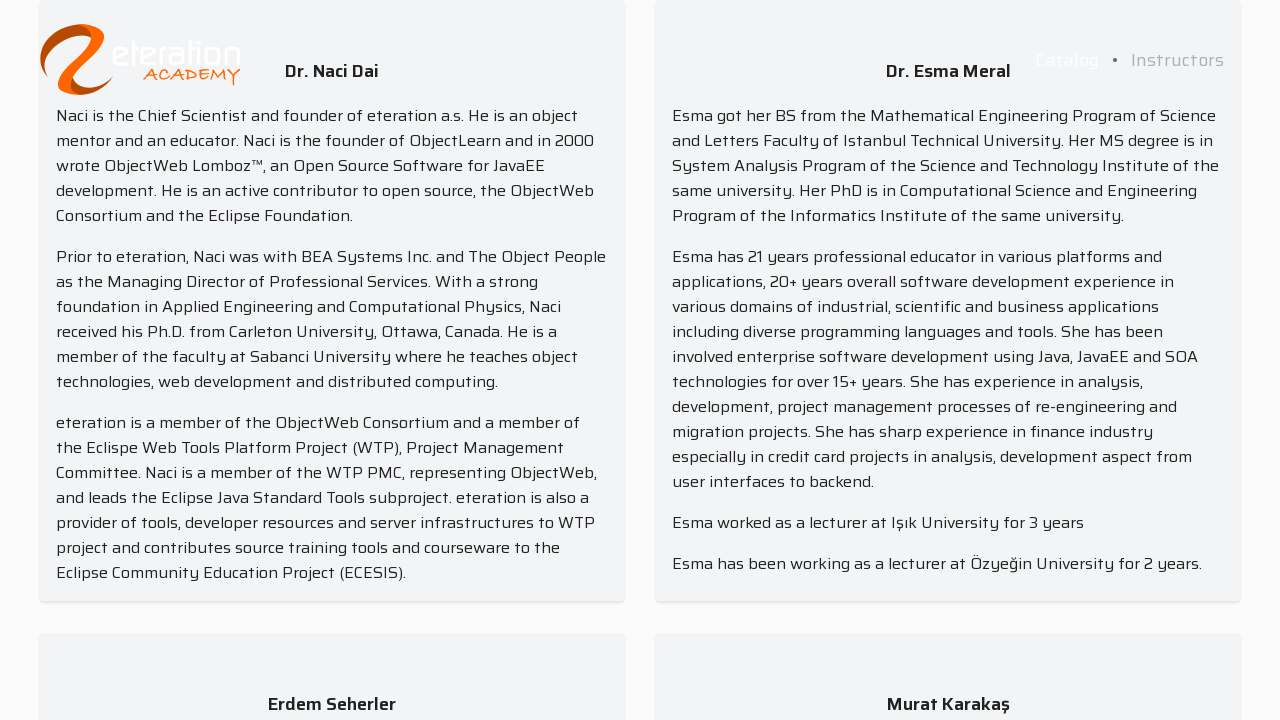

Scrolled to bottom of page to load all instructors
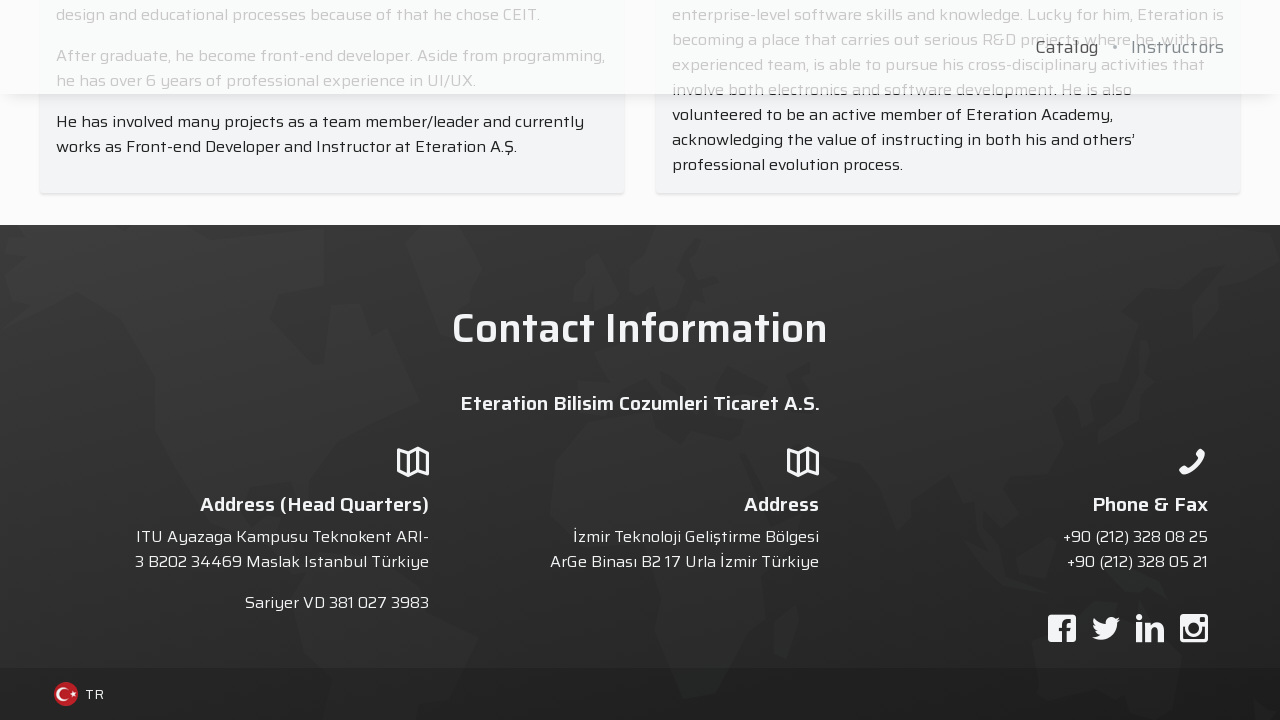

Waited for lazy-loaded content to load
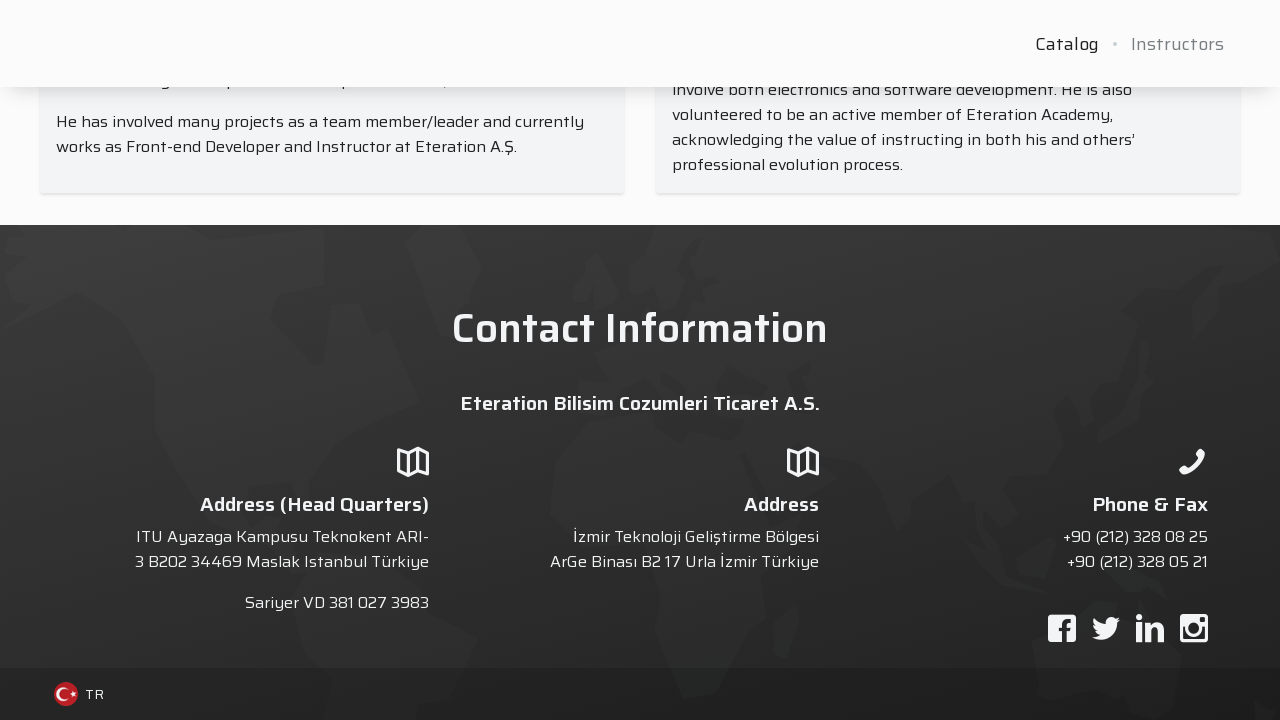

Counted instructor elements on page
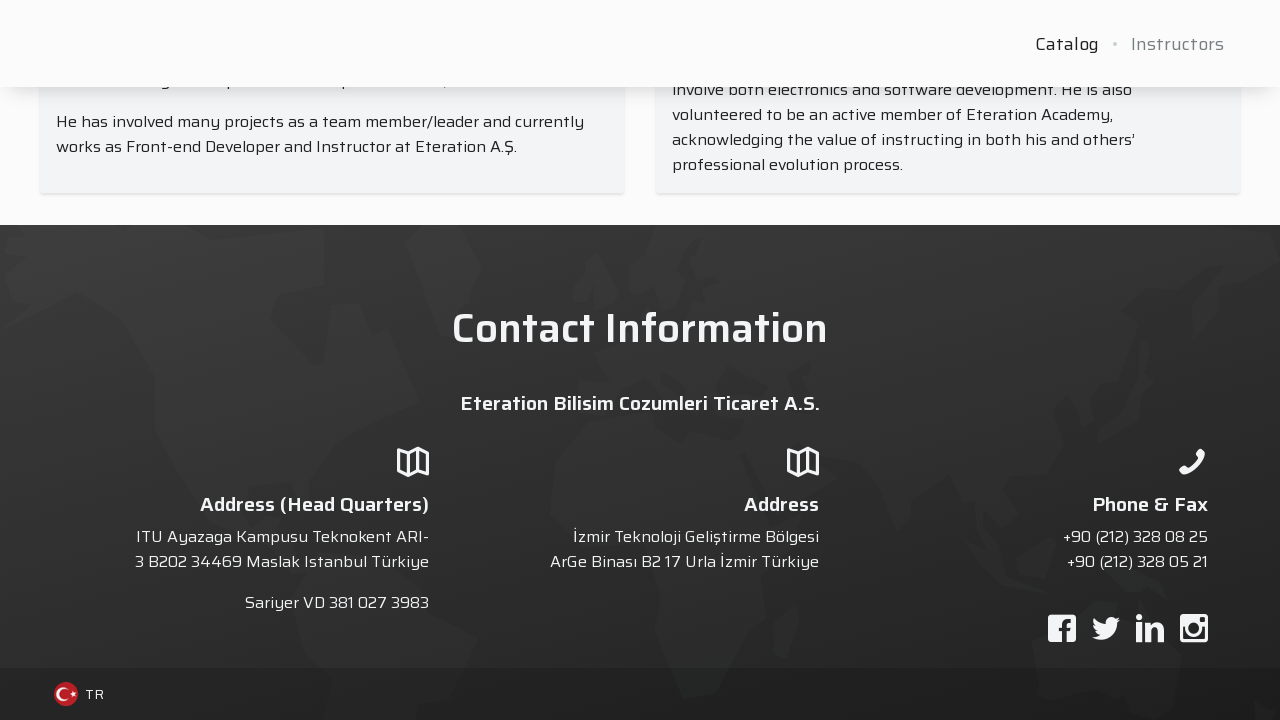

Found 6 instructors on the page
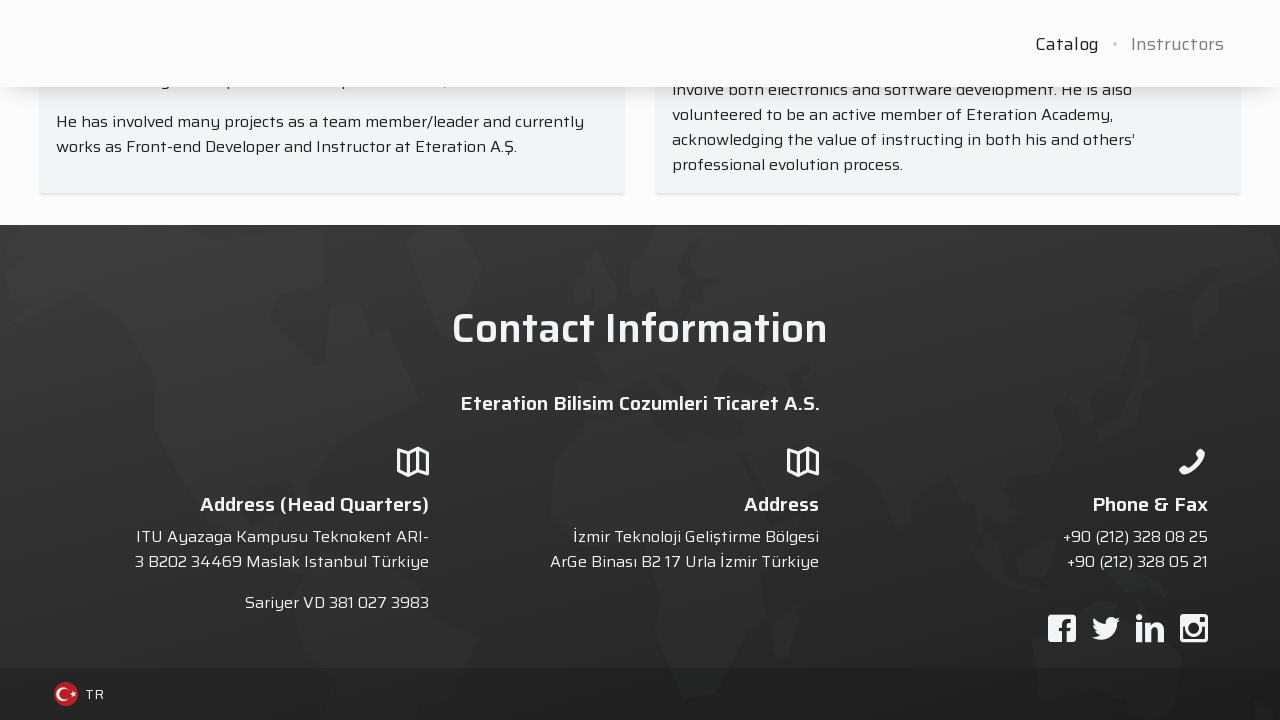

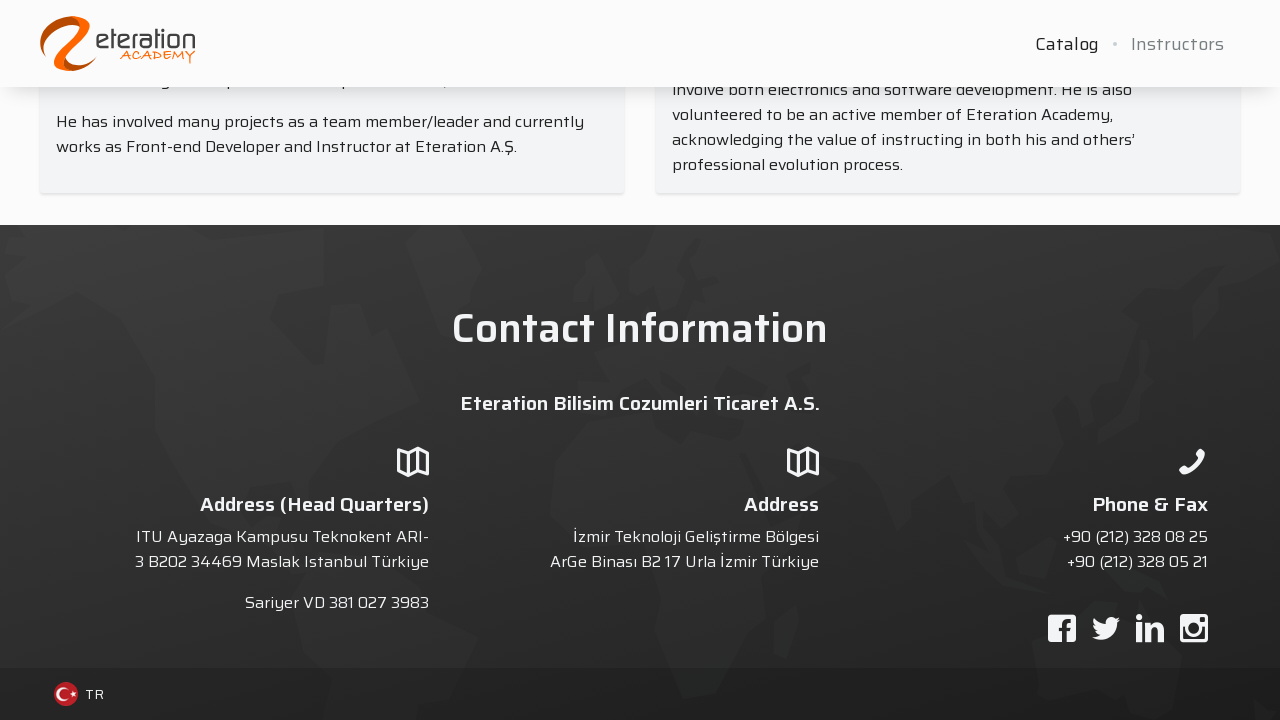